Tests navigation from ToolsQA training page to DemoQA site by clicking demo site link

Starting URL: https://www.toolsqa.com/selenium-training/

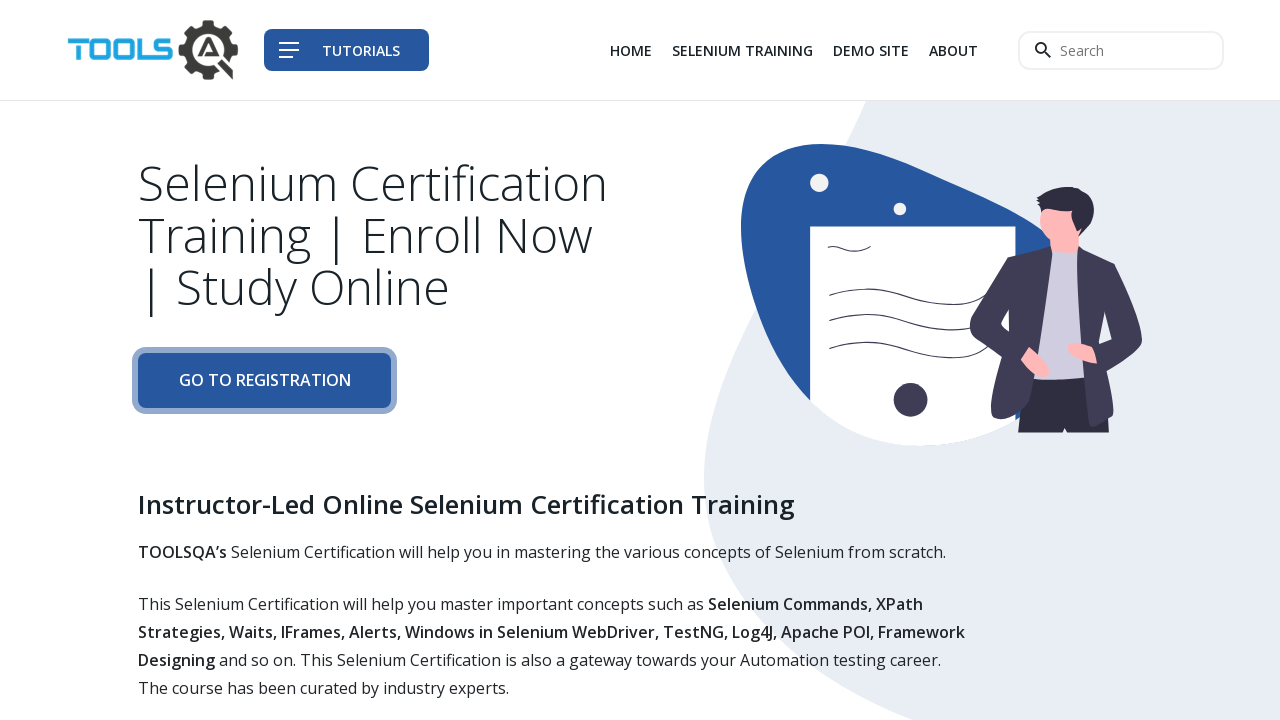

Clicked demo site link on ToolsQA training page at (871, 50) on xpath=//div[@class='col-auto']//li[3]/a
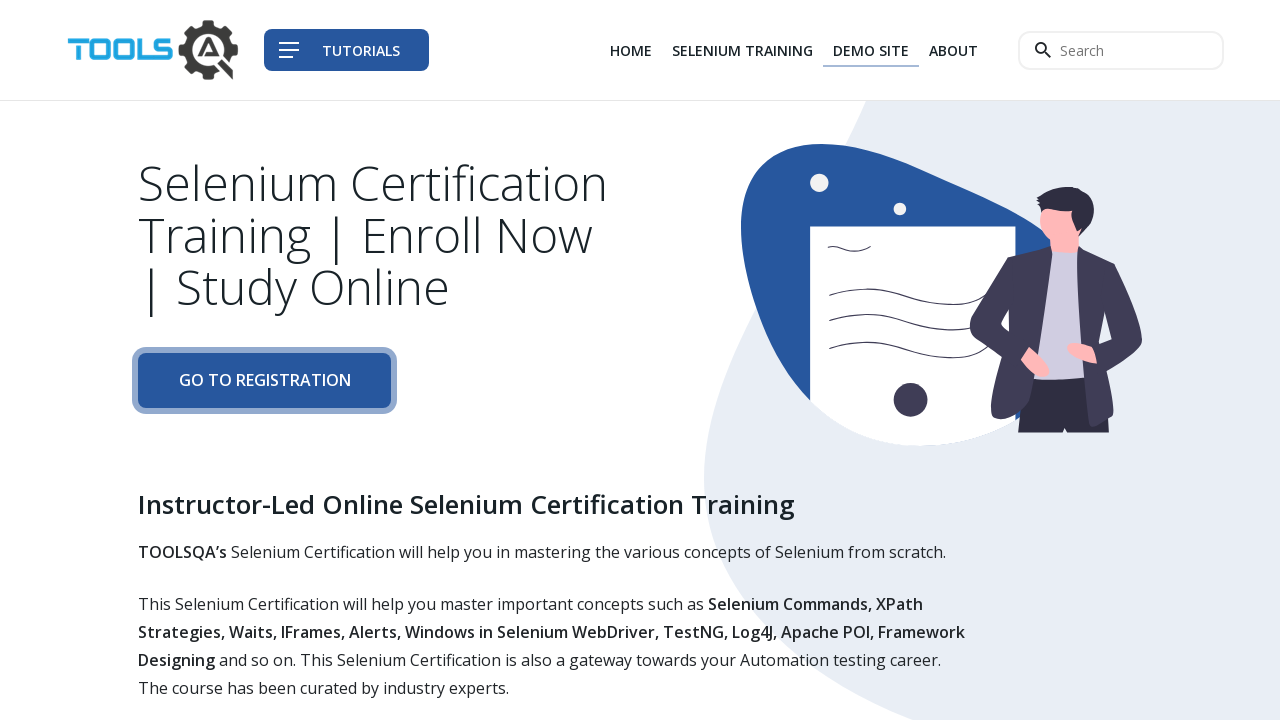

New page opened after clicking demo site link
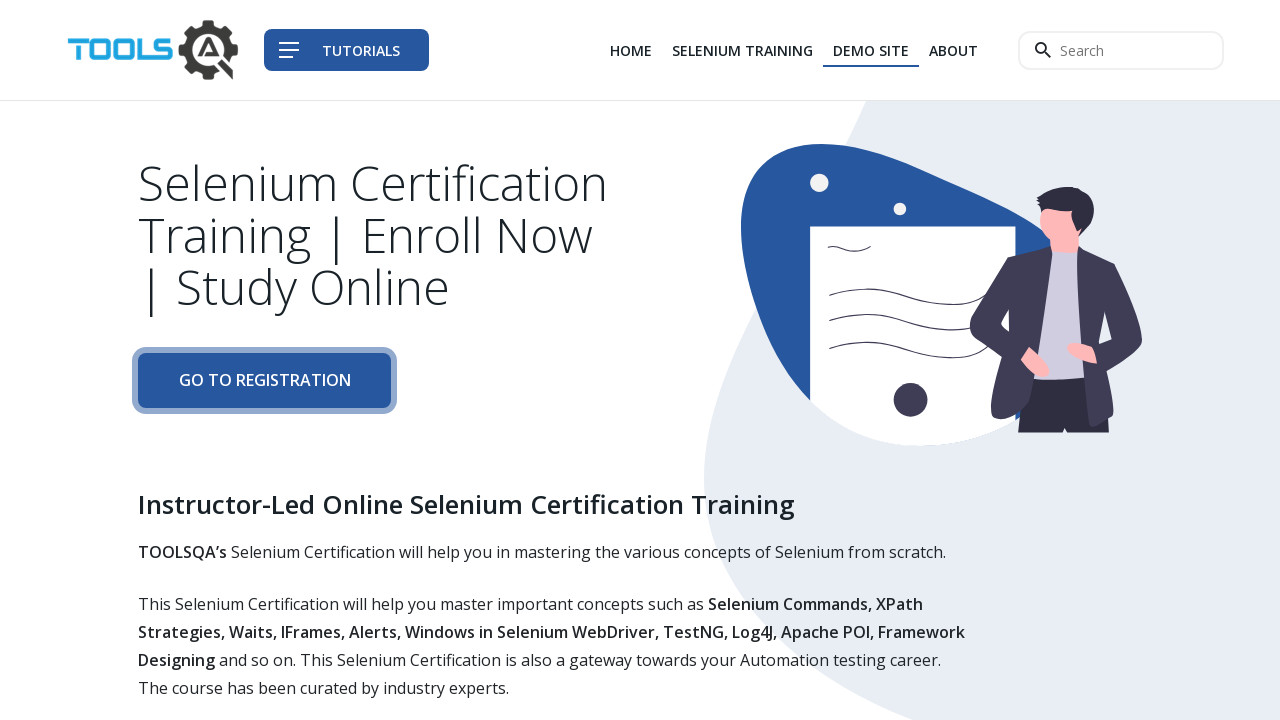

New page loaded completely and ready for interaction
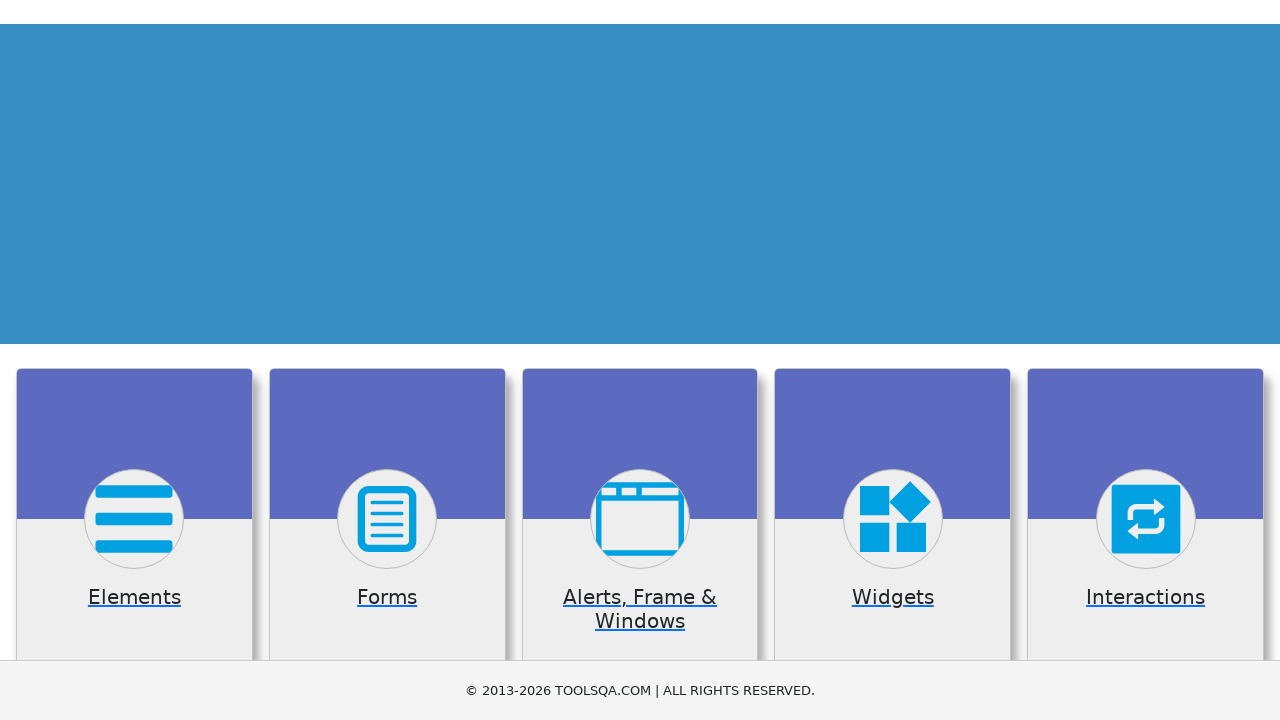

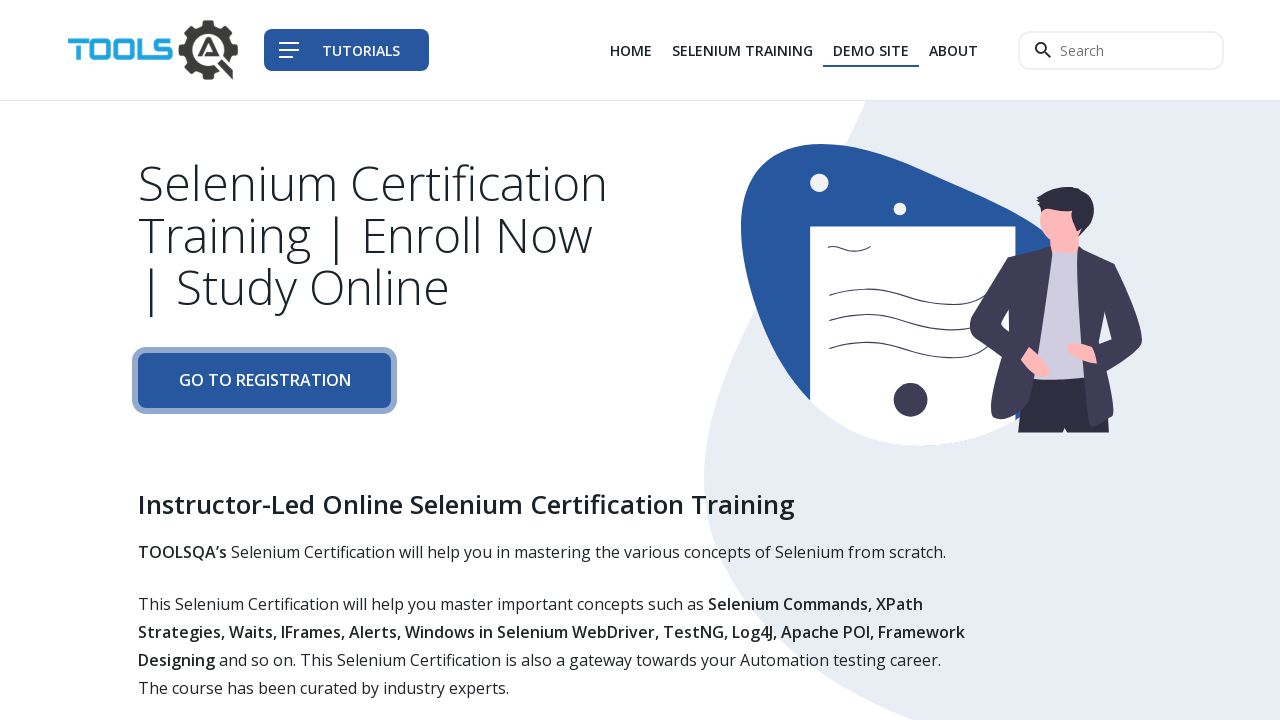